Tests the search functionality on python.org by entering "pycon" in the search box and submitting the form, then verifying results are returned.

Starting URL: http://www.python.org

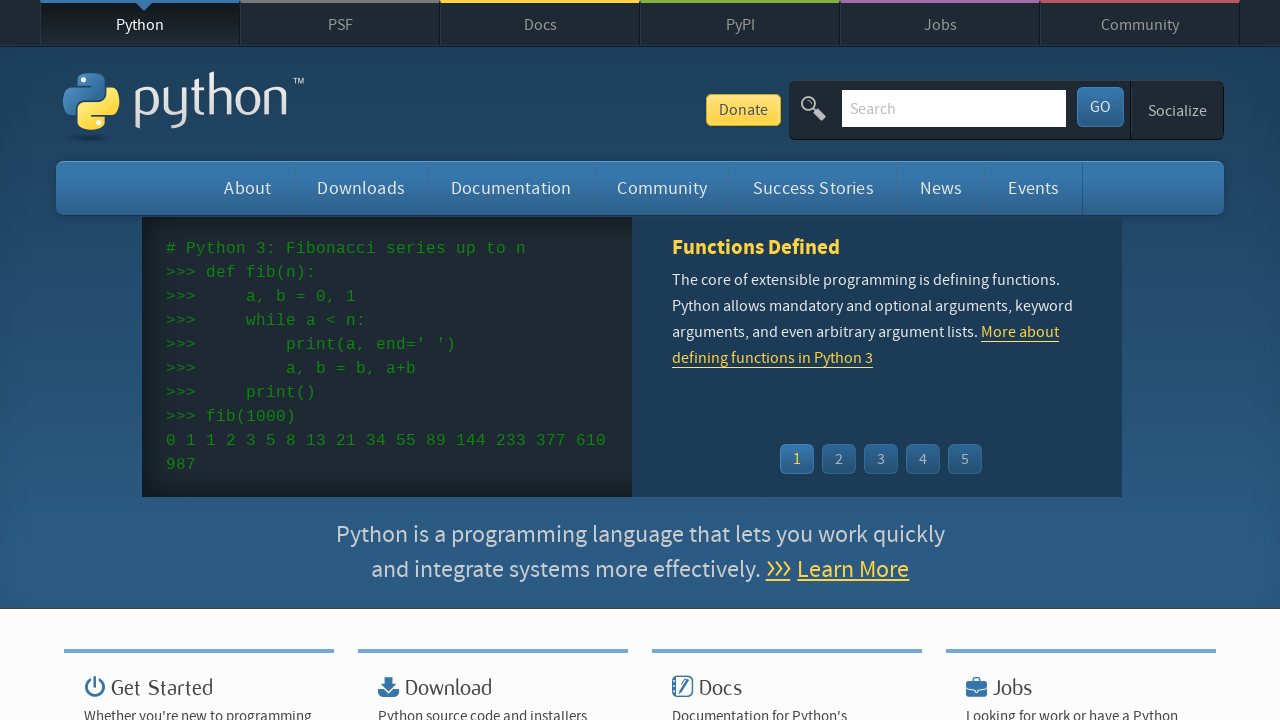

Verified page title contains 'Python'
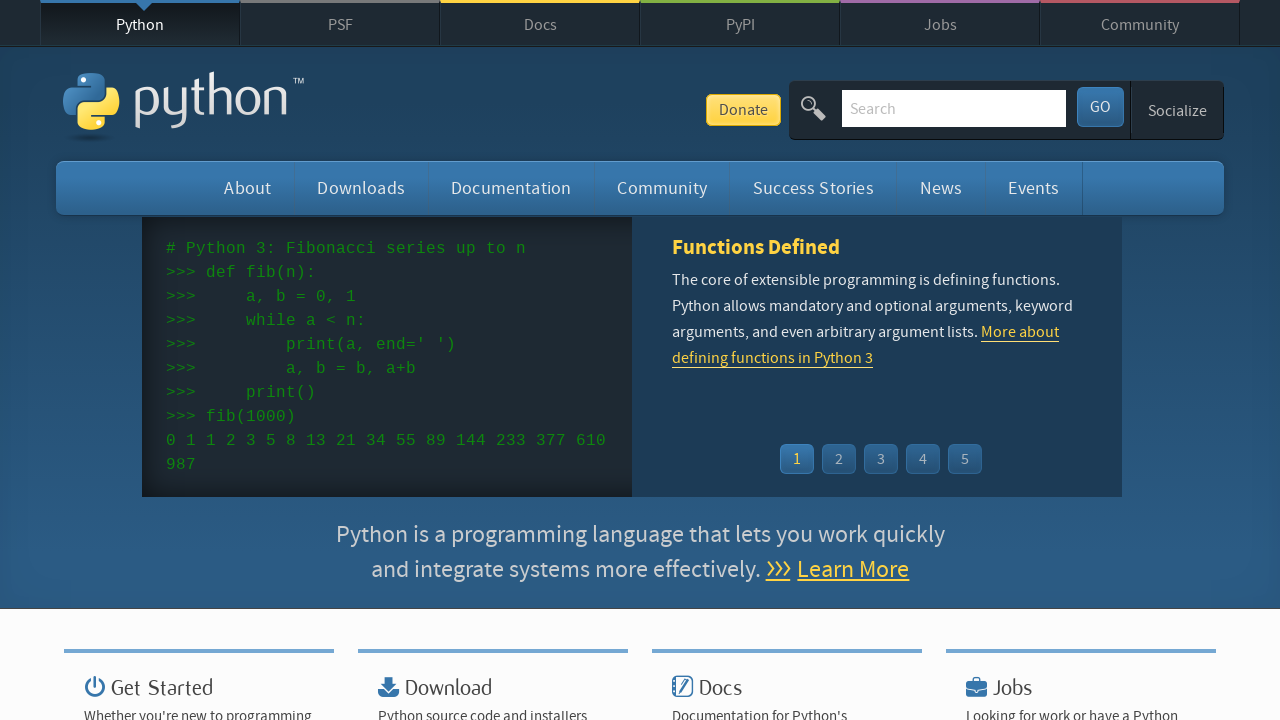

Filled search box with 'pycon' on input[name='q']
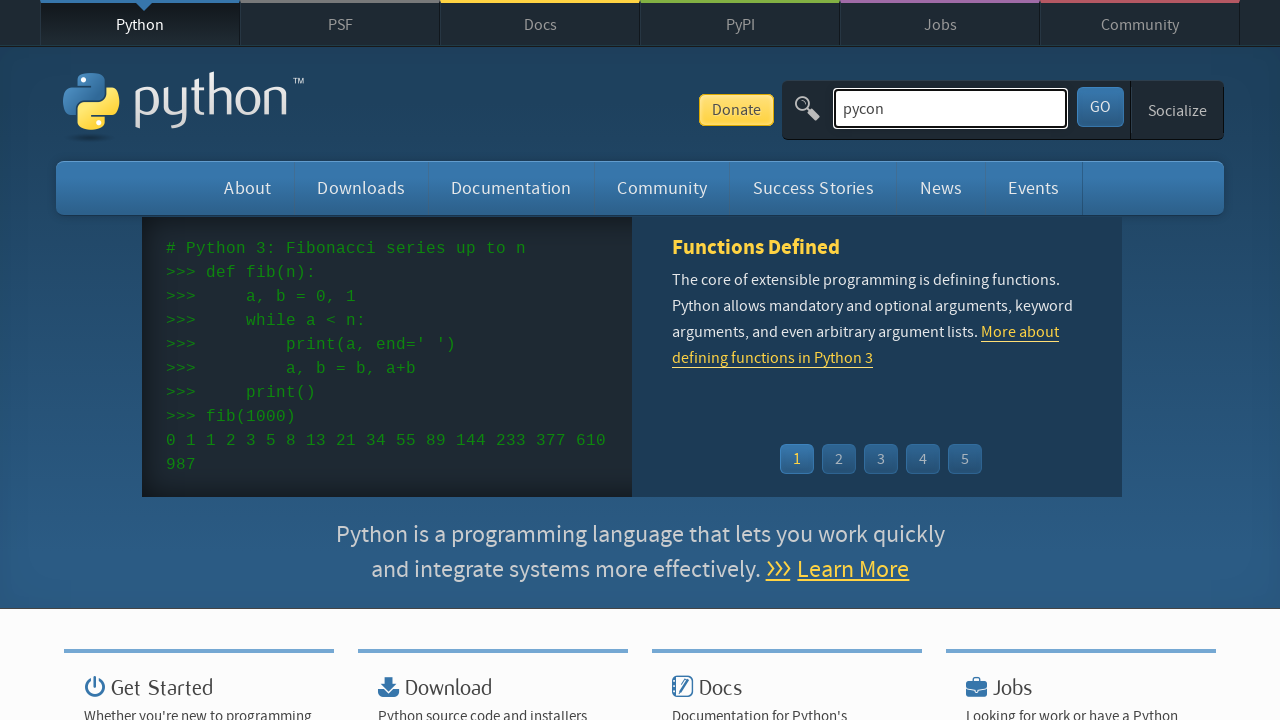

Pressed Enter to submit search form on input[name='q']
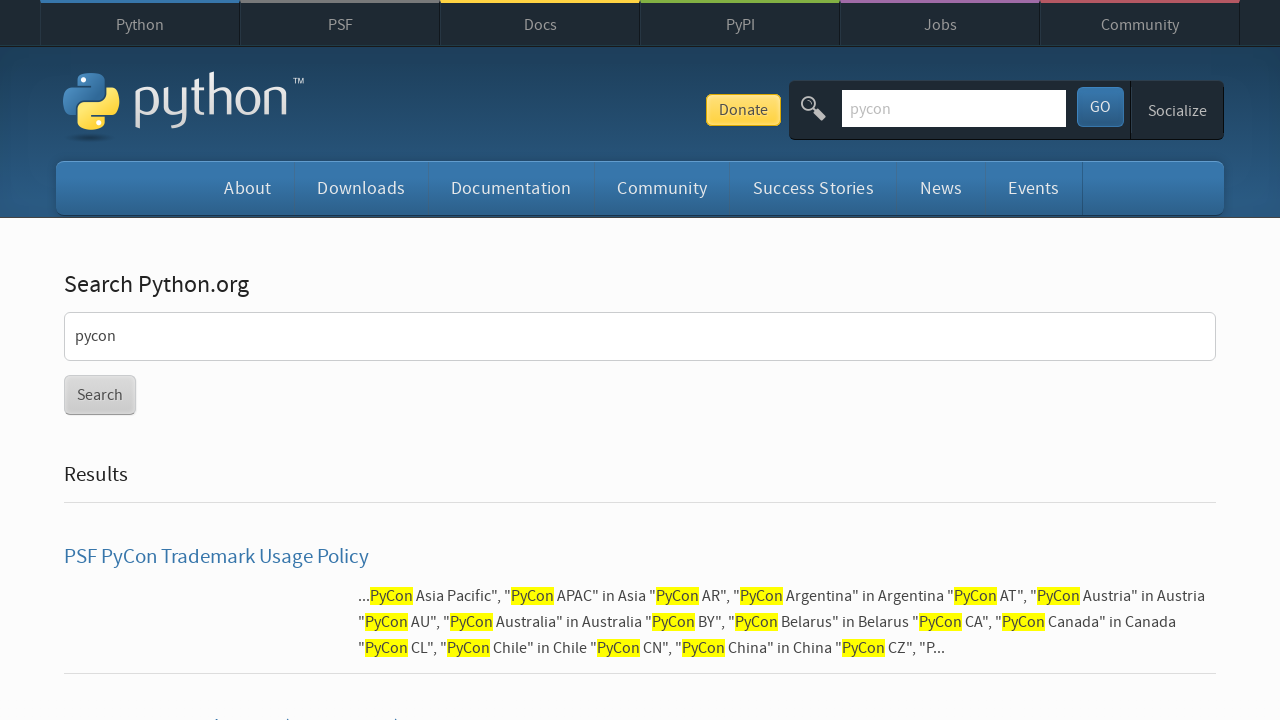

Waited for network idle after search submission
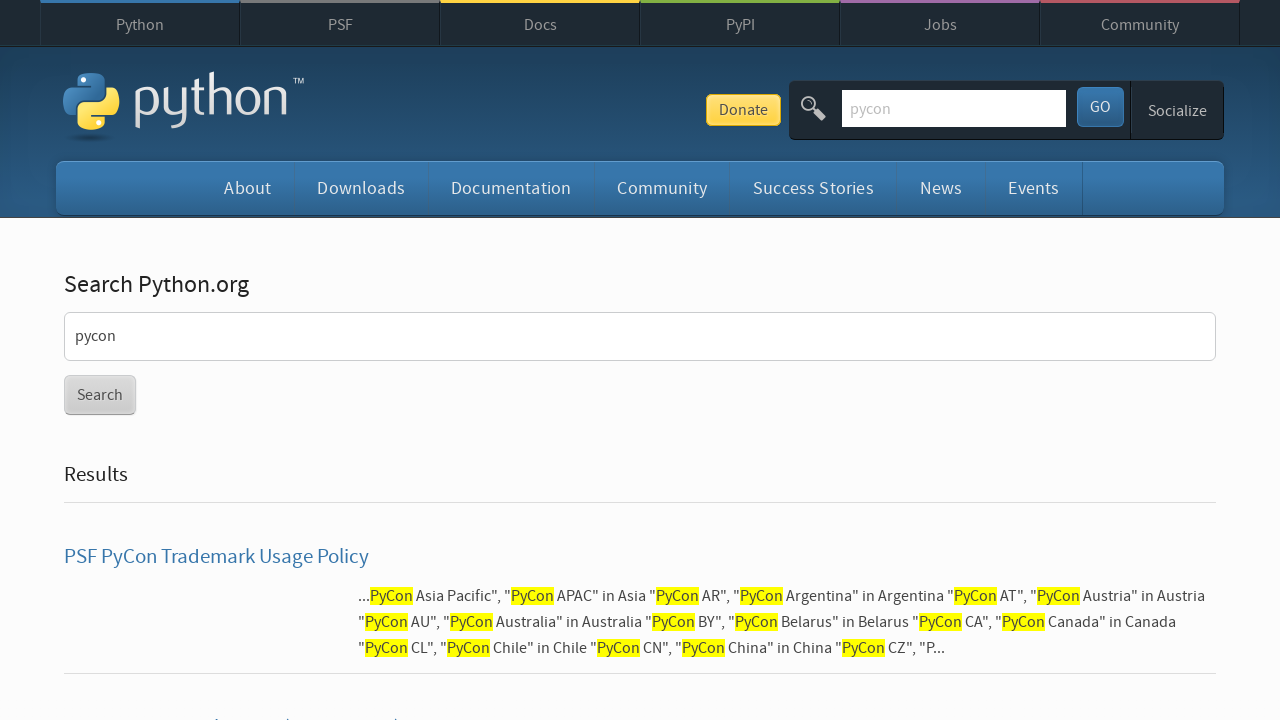

Verified search results are displayed (no 'No results found' message)
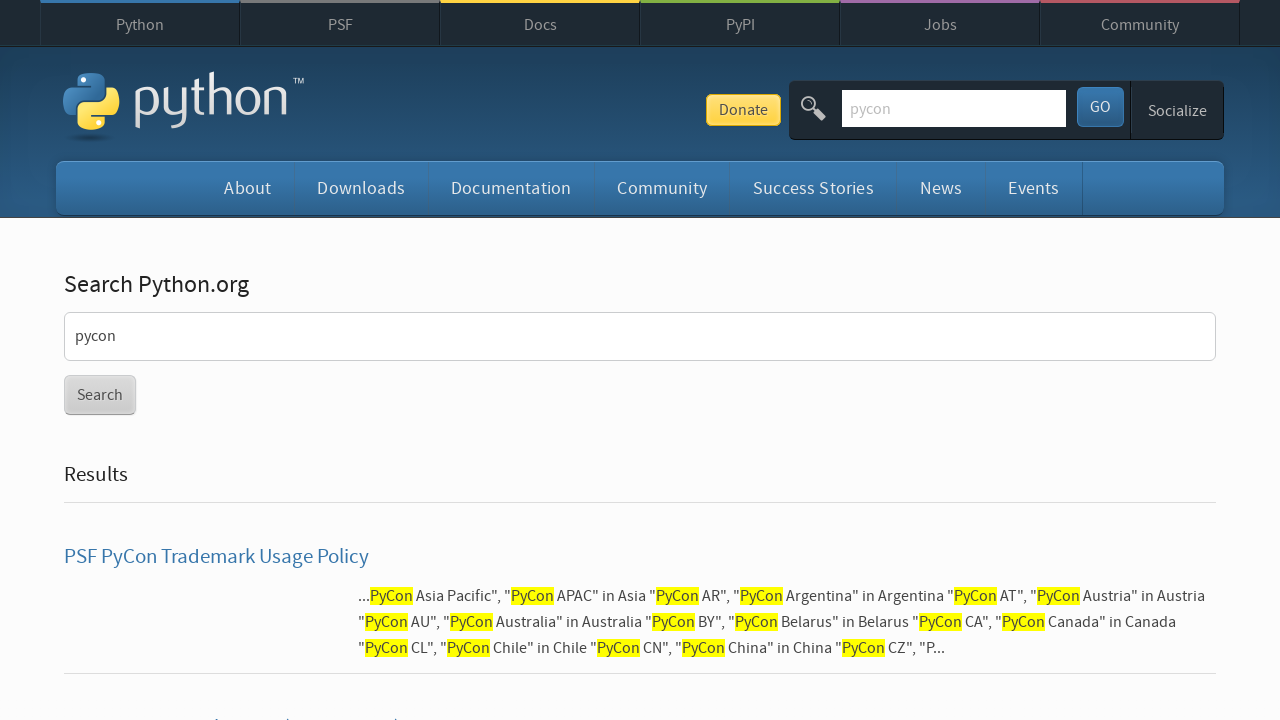

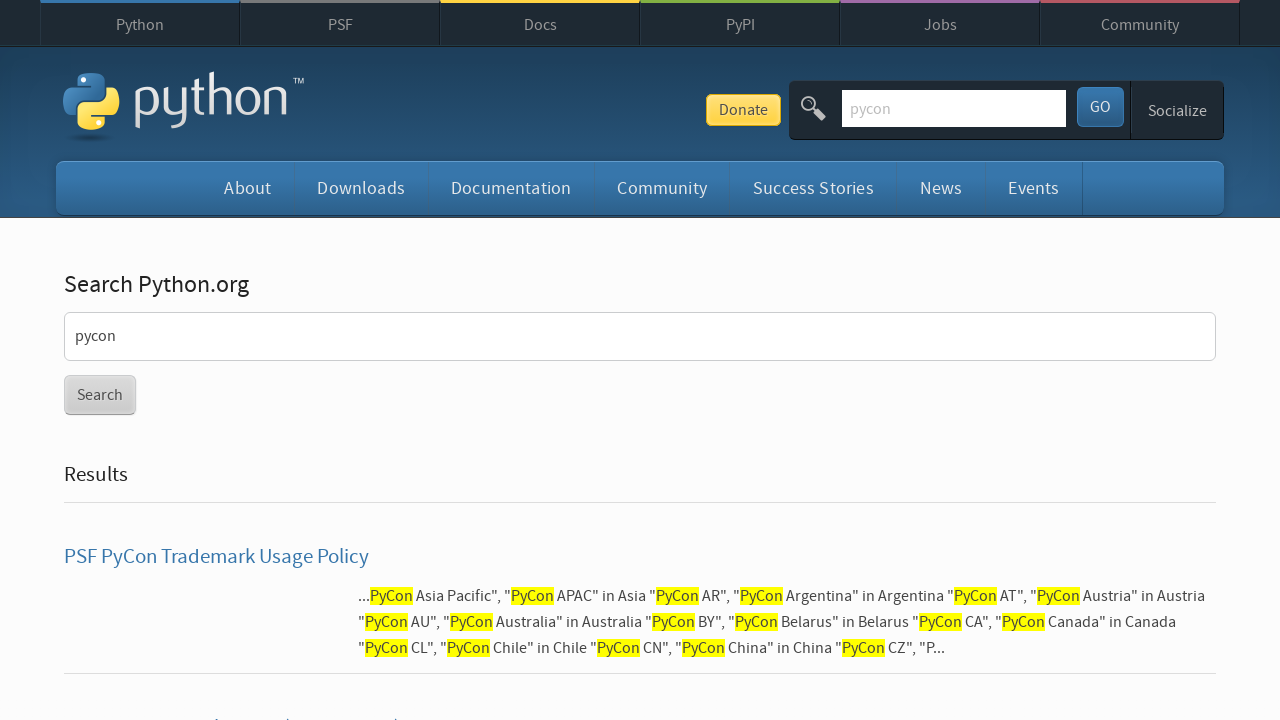